Navigates to OrangeHRM login page and verifies that the login button and footer text elements are present and contain expected text content.

Starting URL: https://opensource-demo.orangehrmlive.com/web/index.php/auth/login

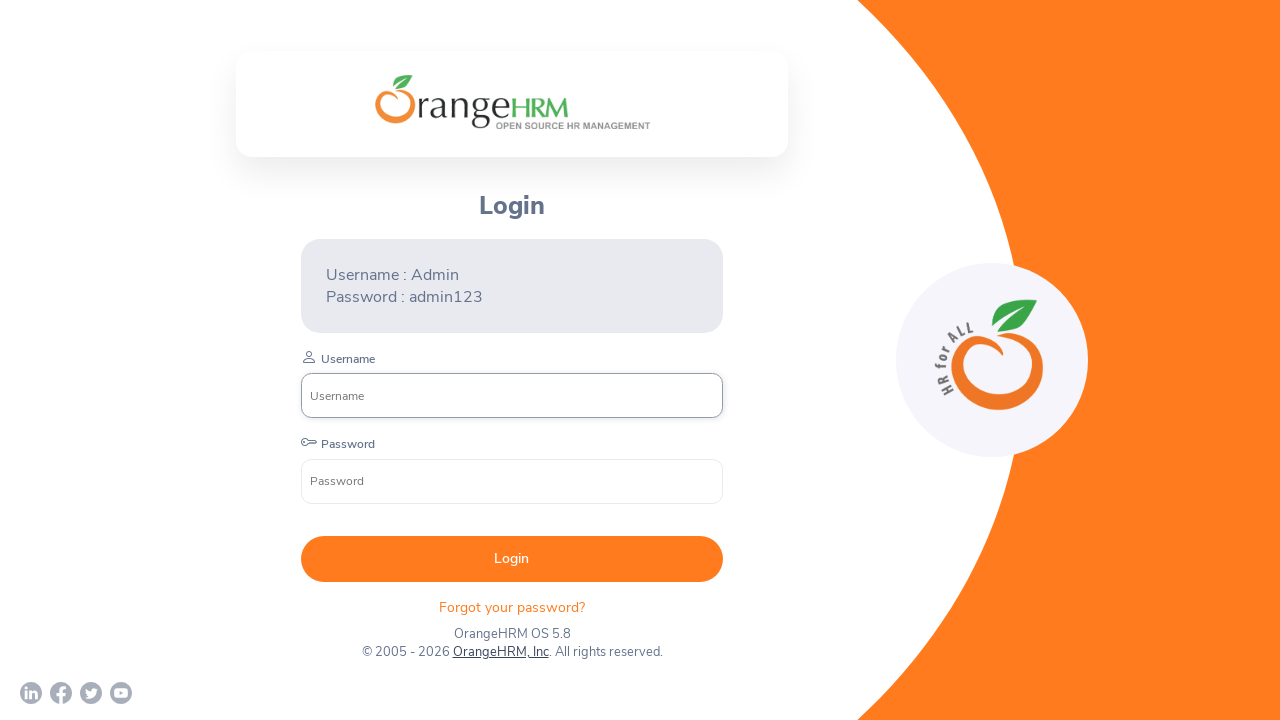

Navigated to OrangeHRM login page
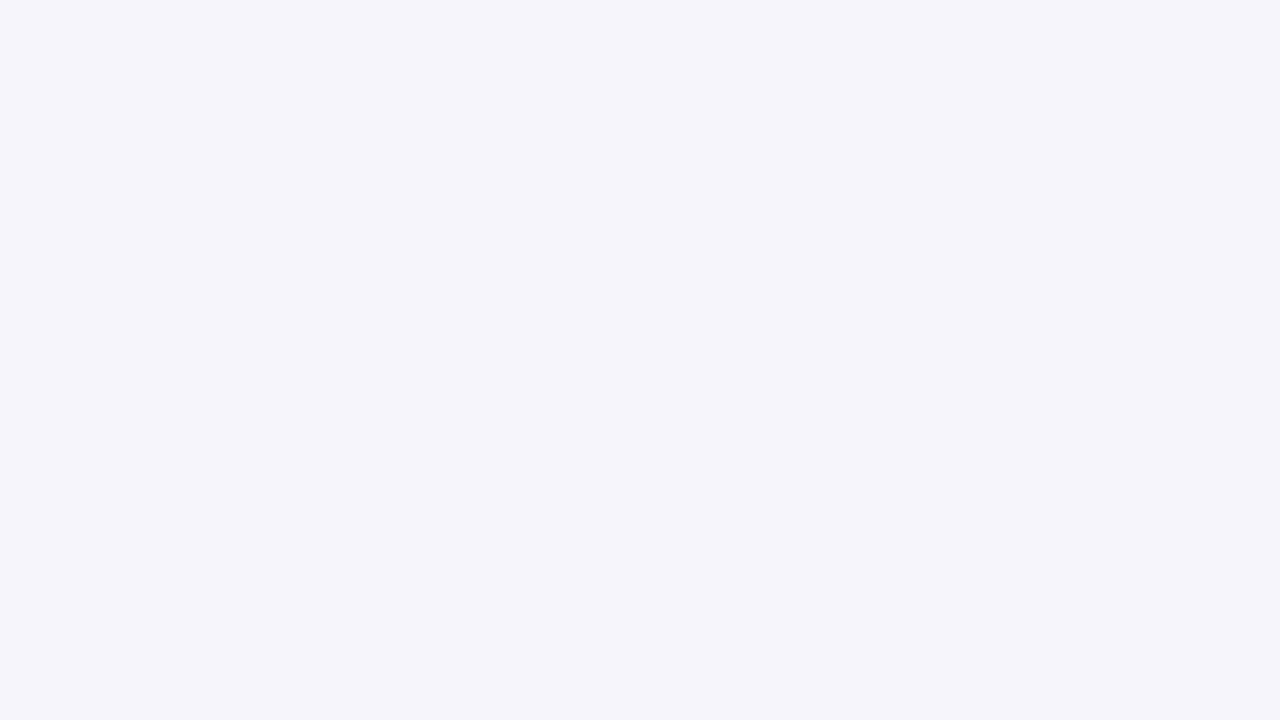

Located login button element
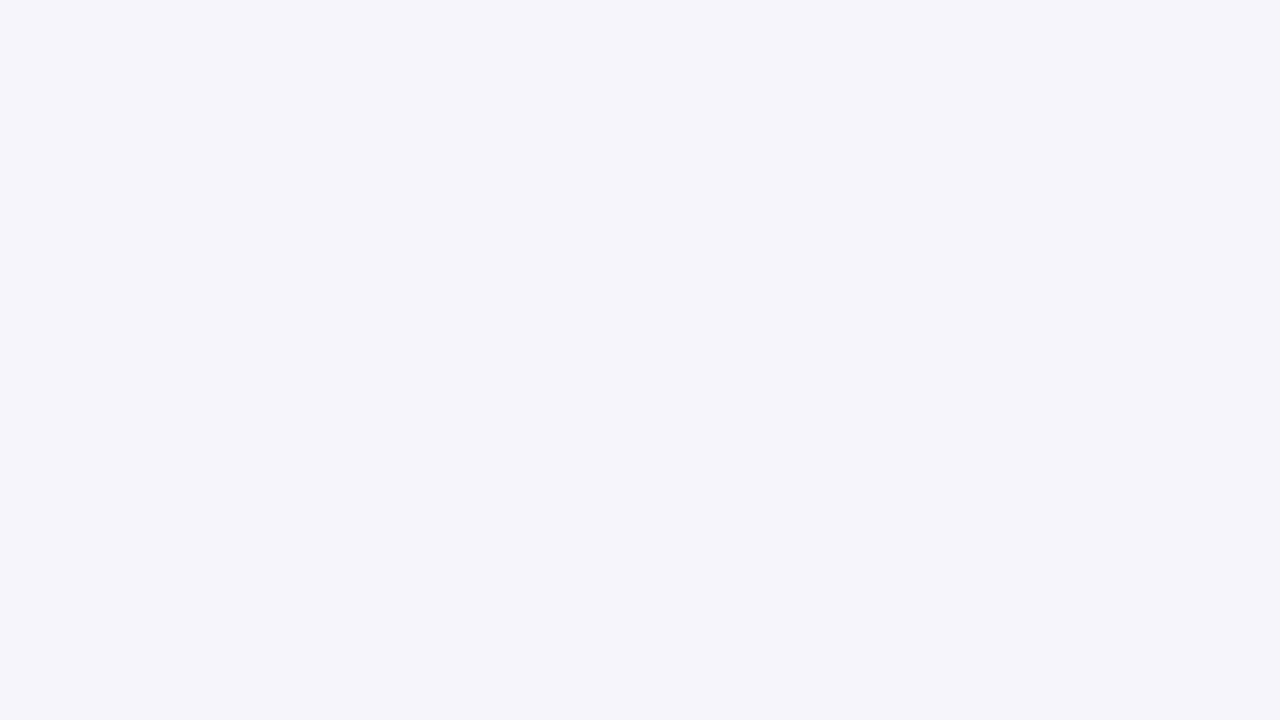

Login button became visible
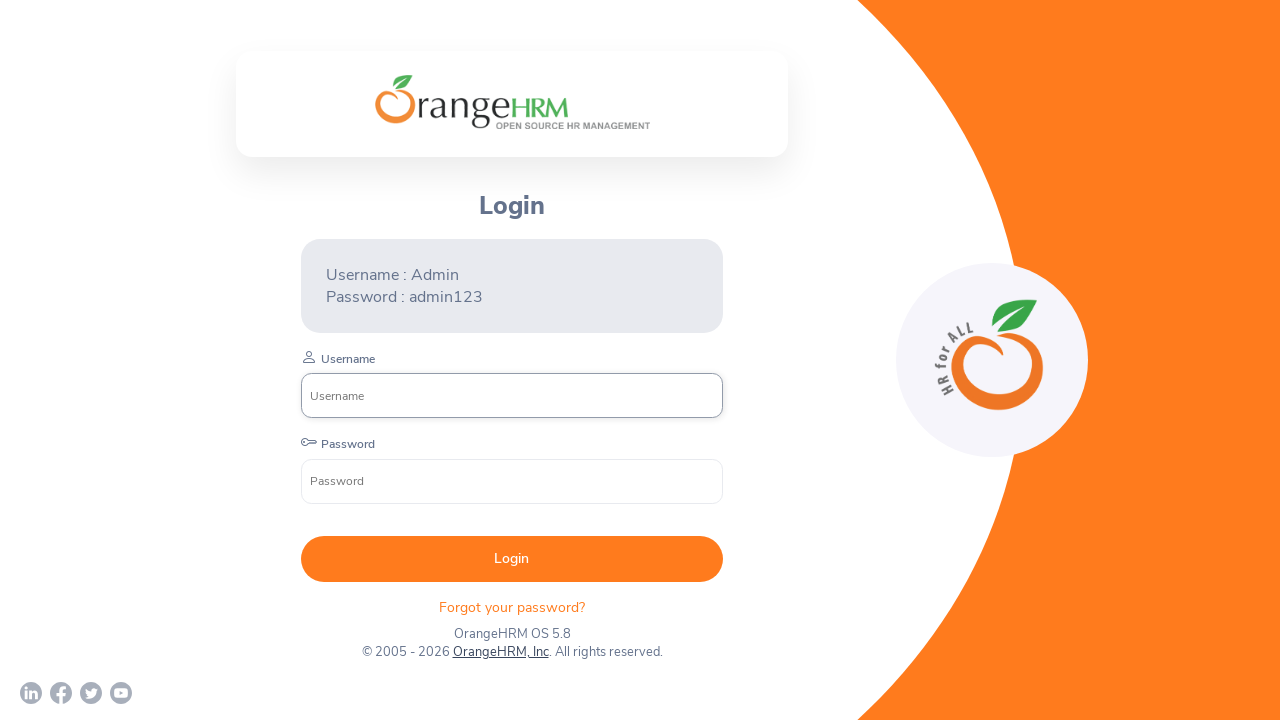

Retrieved login button text: ' Login '
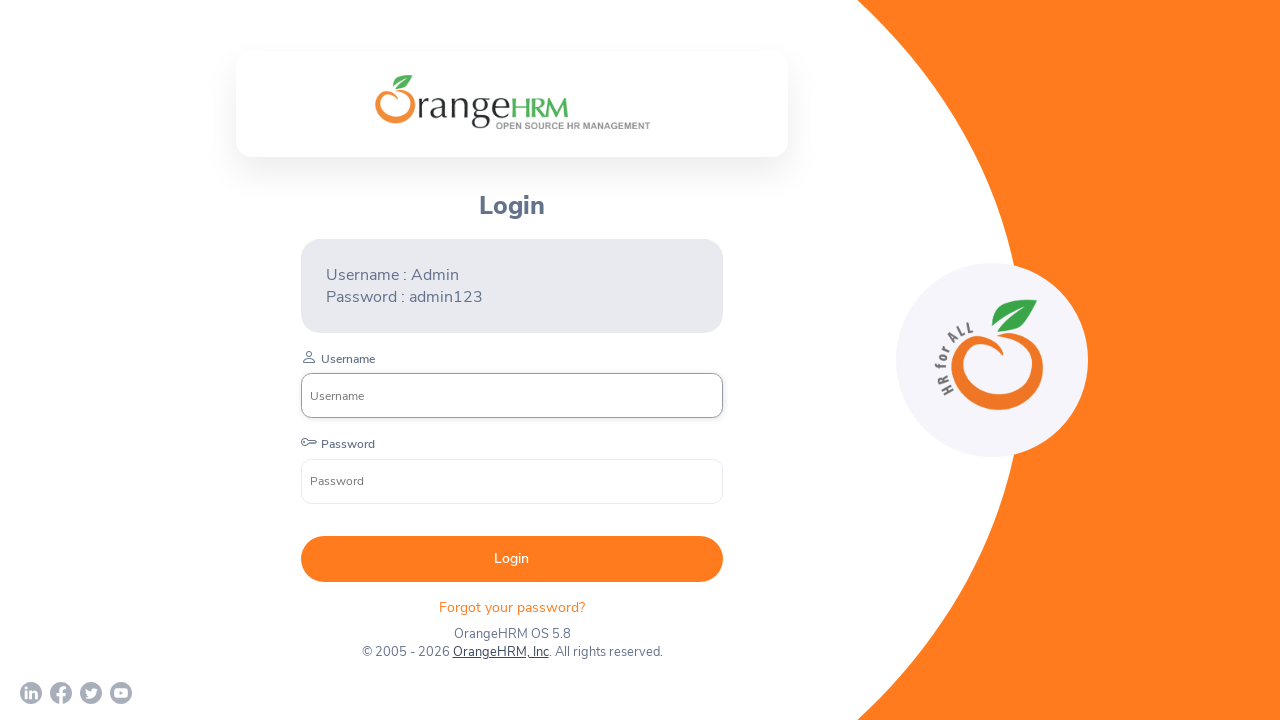

Located footer/copyright text element
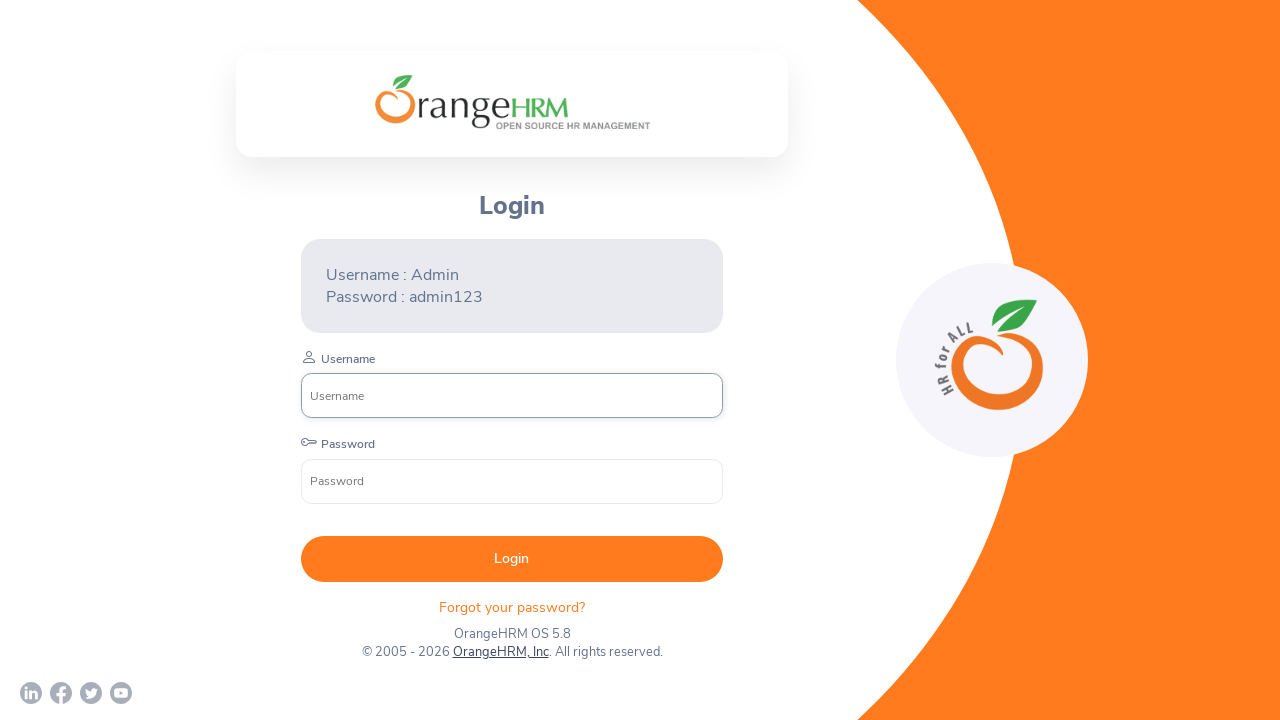

Footer/copyright text element became visible
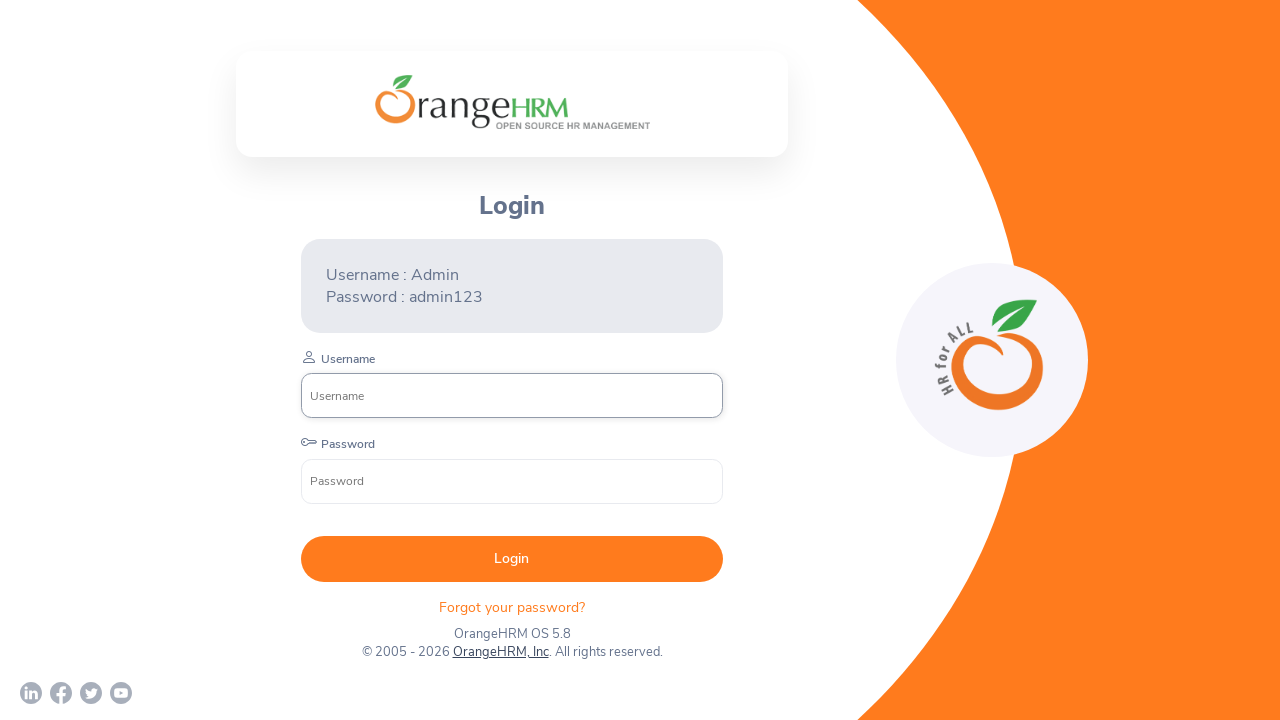

Retrieved footer text: 'Forgot your password? '
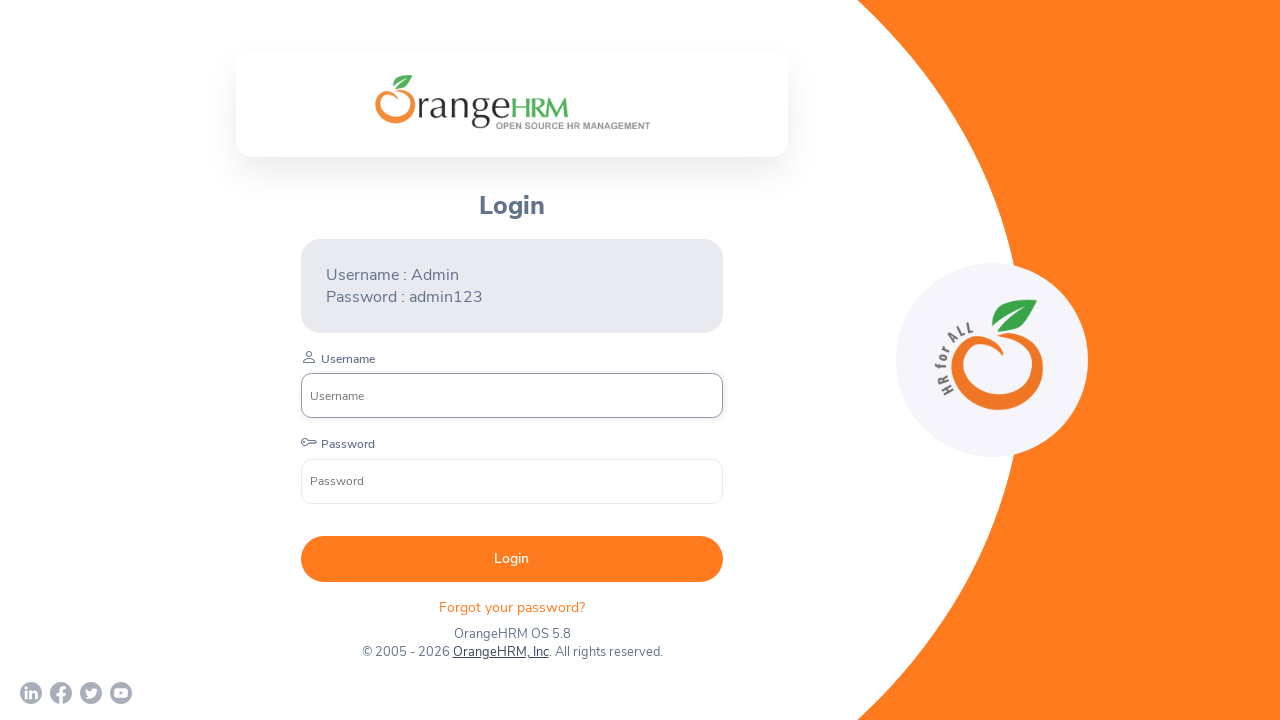

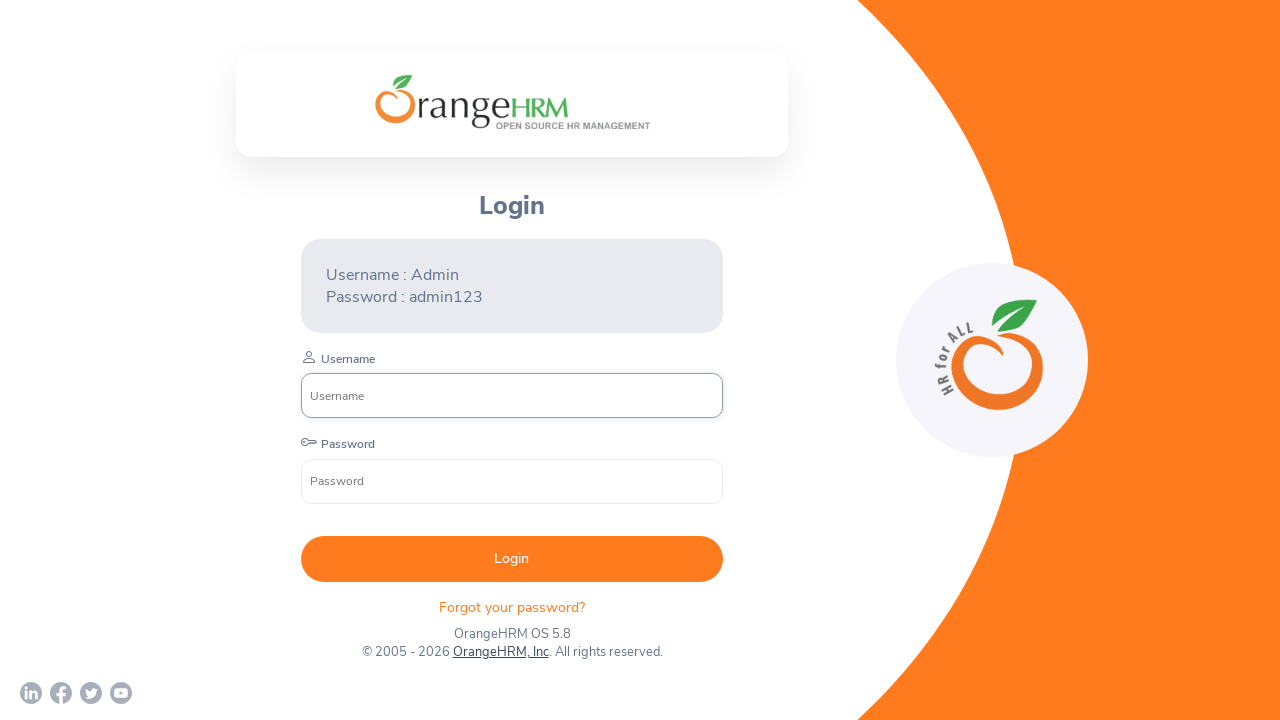